Tests that clicking the round trip radio button enables/shows the return date calendar div by checking its style attribute changes

Starting URL: https://rahulshettyacademy.com/dropdownsPractise/

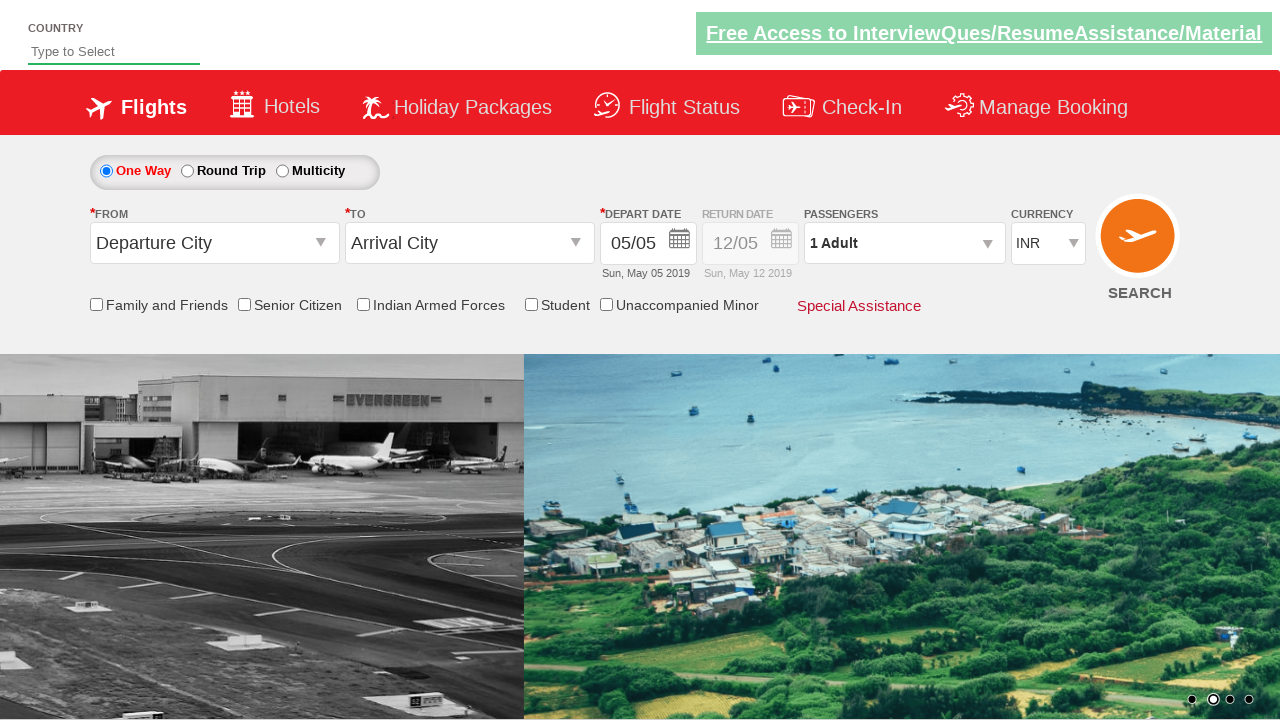

Checked if return date field is initially enabled
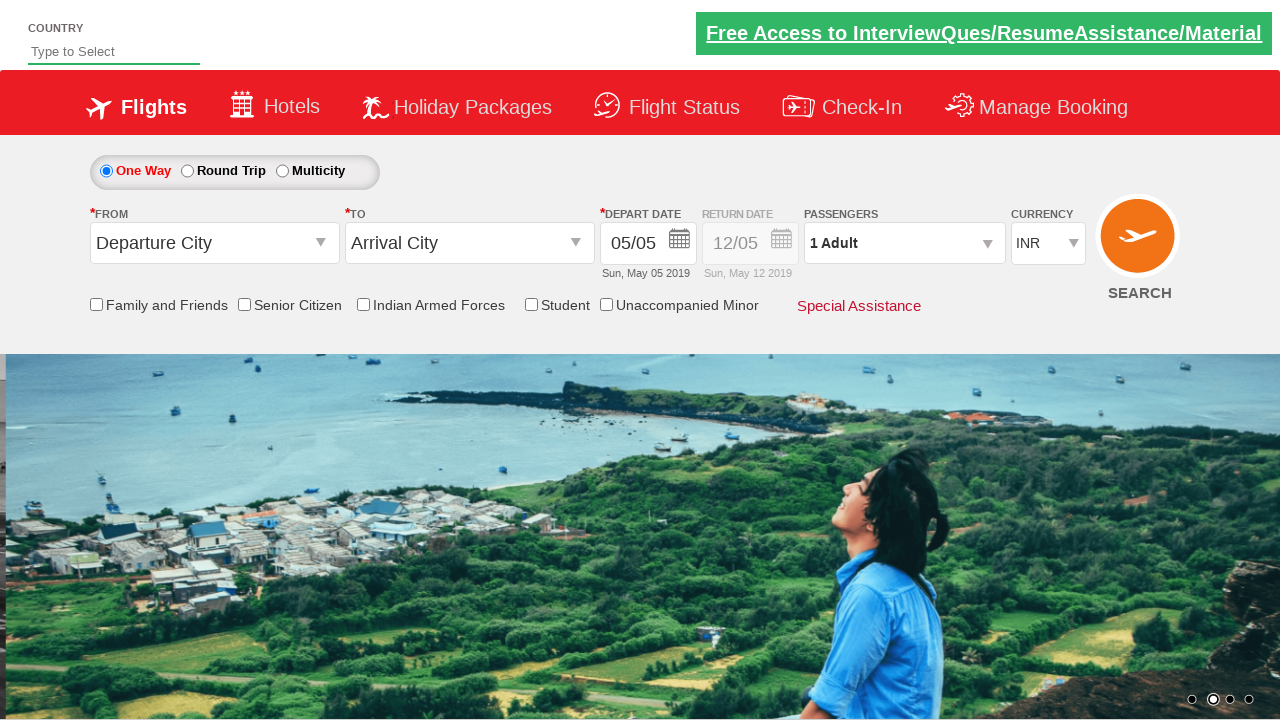

Retrieved initial style of return date div
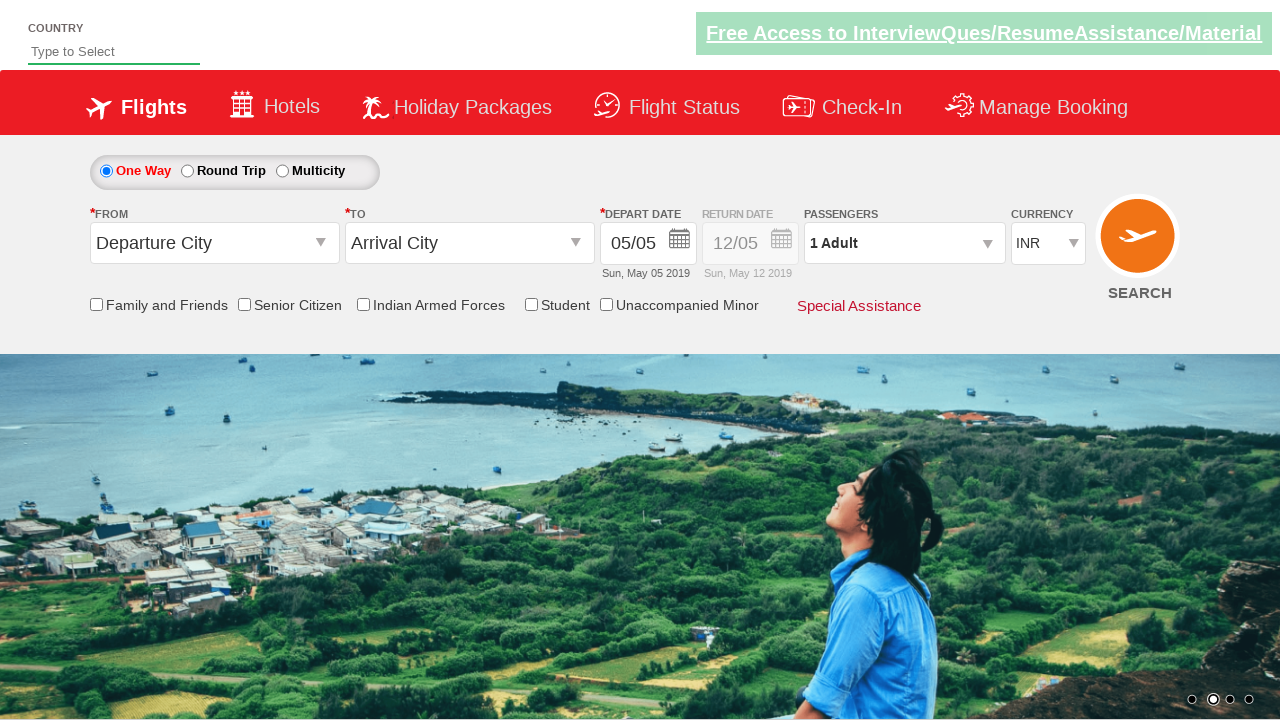

Clicked Round Trip radio button at (187, 171) on #ctl00_mainContent_rbtnl_Trip_1
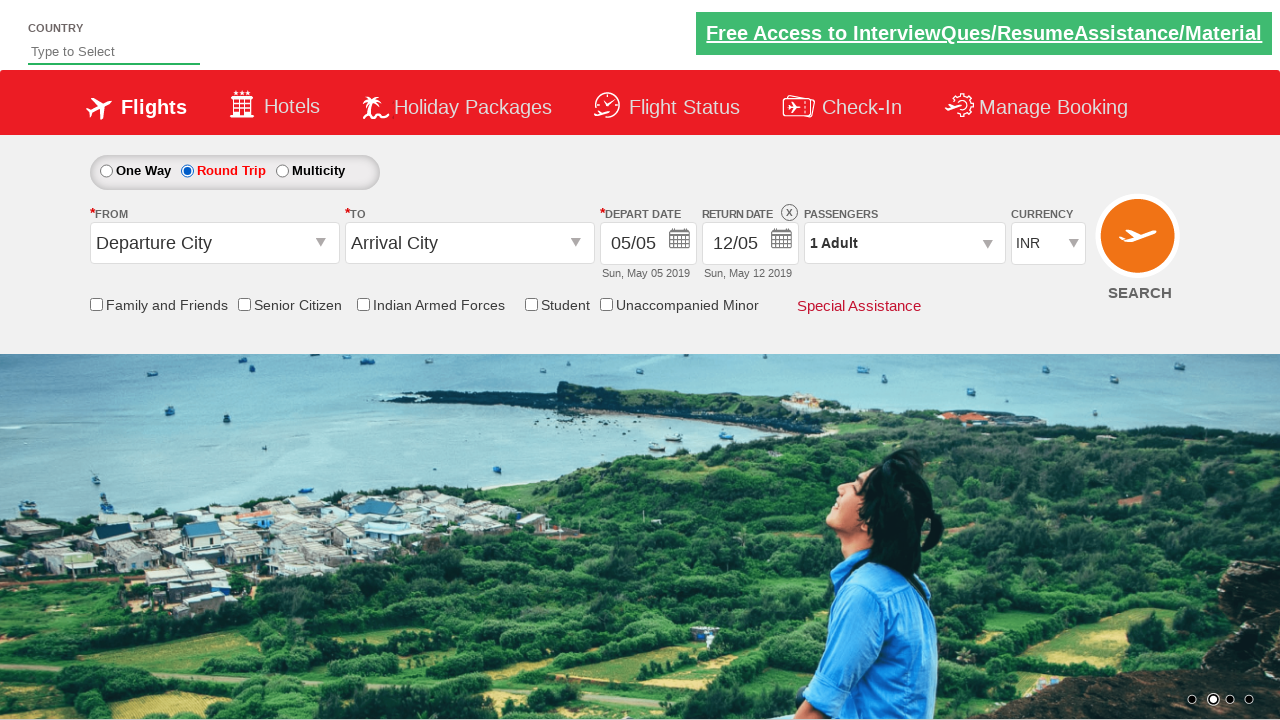

Retrieved updated style of return date div after clicking Round Trip
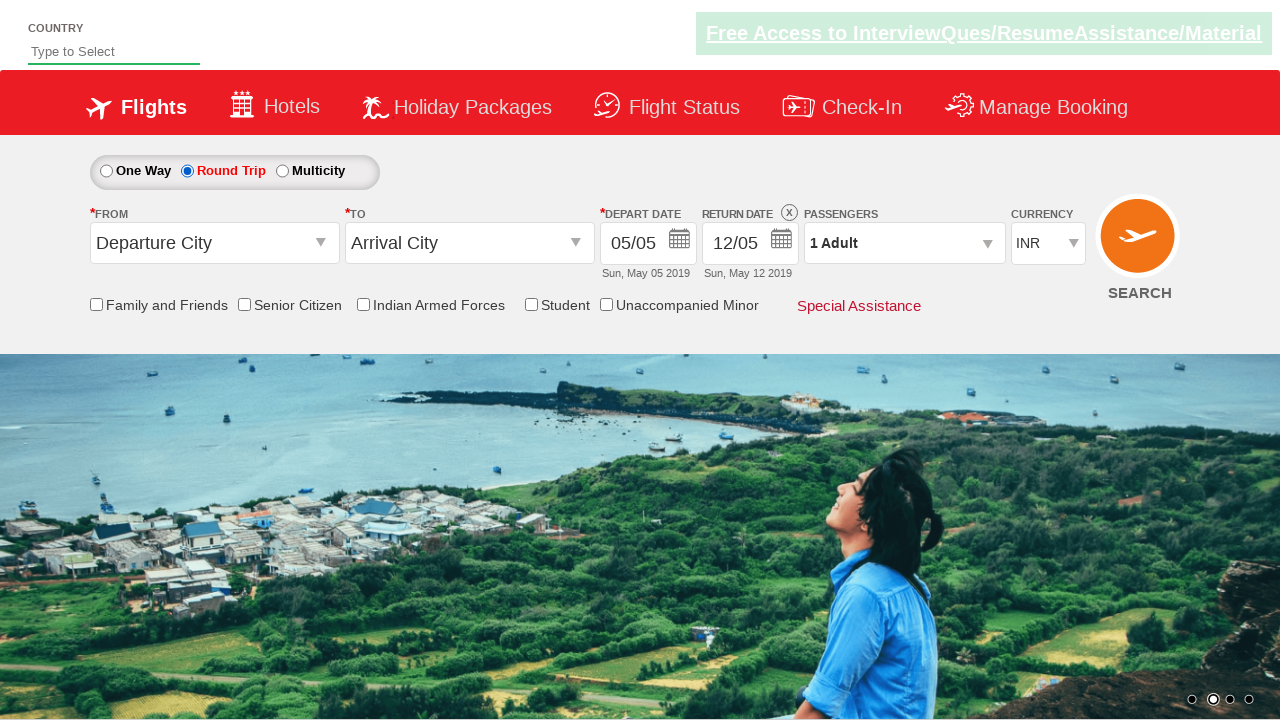

Verified return date div is now visible after selecting Round Trip
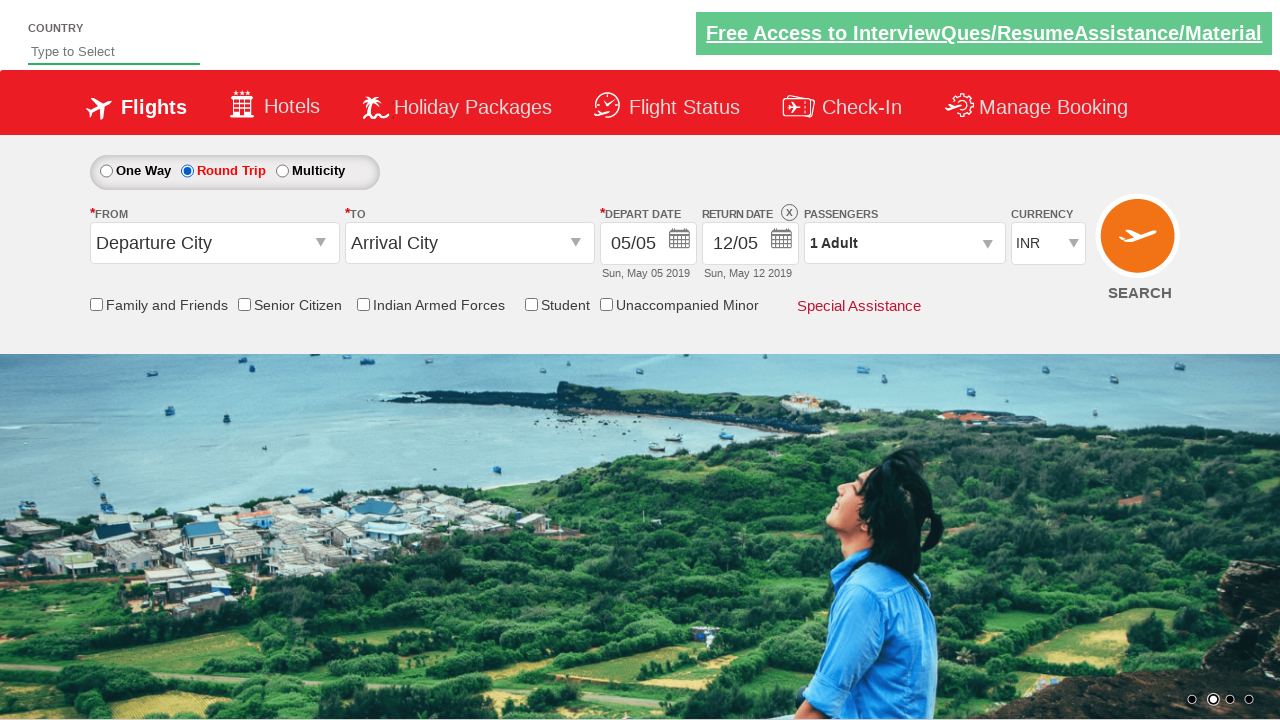

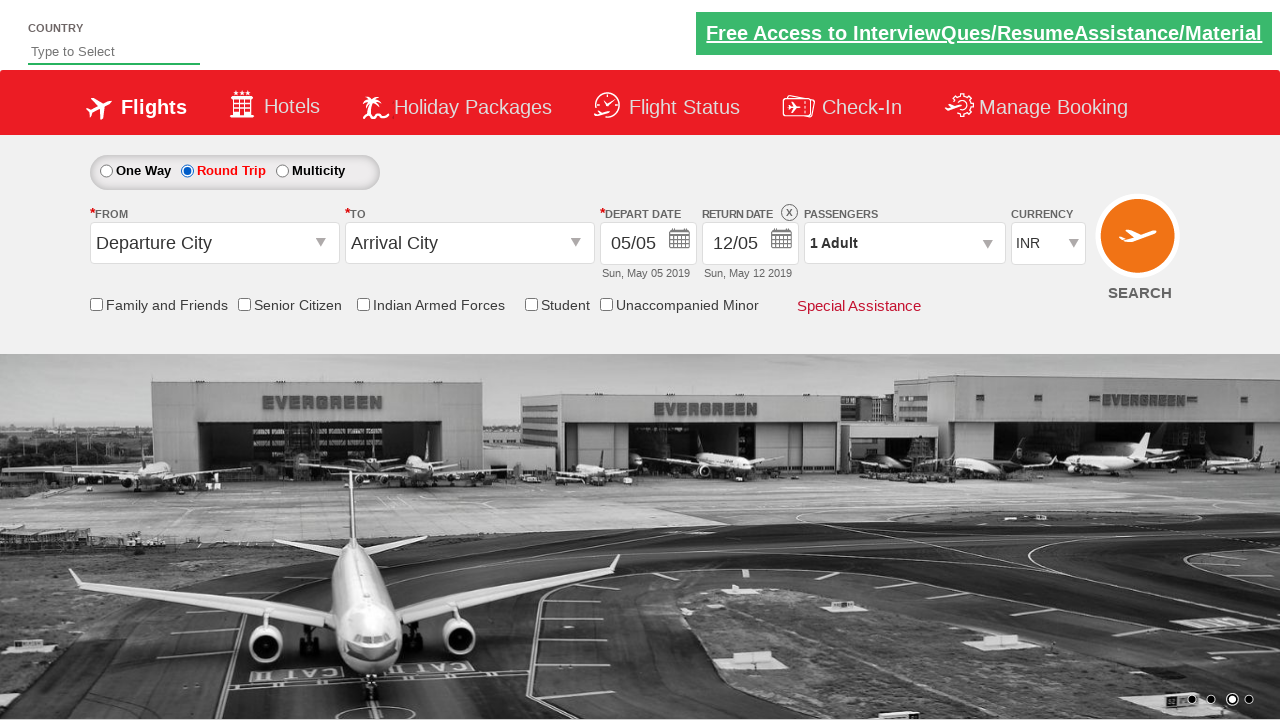